Tests selecting an option from a dropdown using Selenium's Select helper class to choose by visible text, then verifies the selection.

Starting URL: https://the-internet.herokuapp.com/dropdown

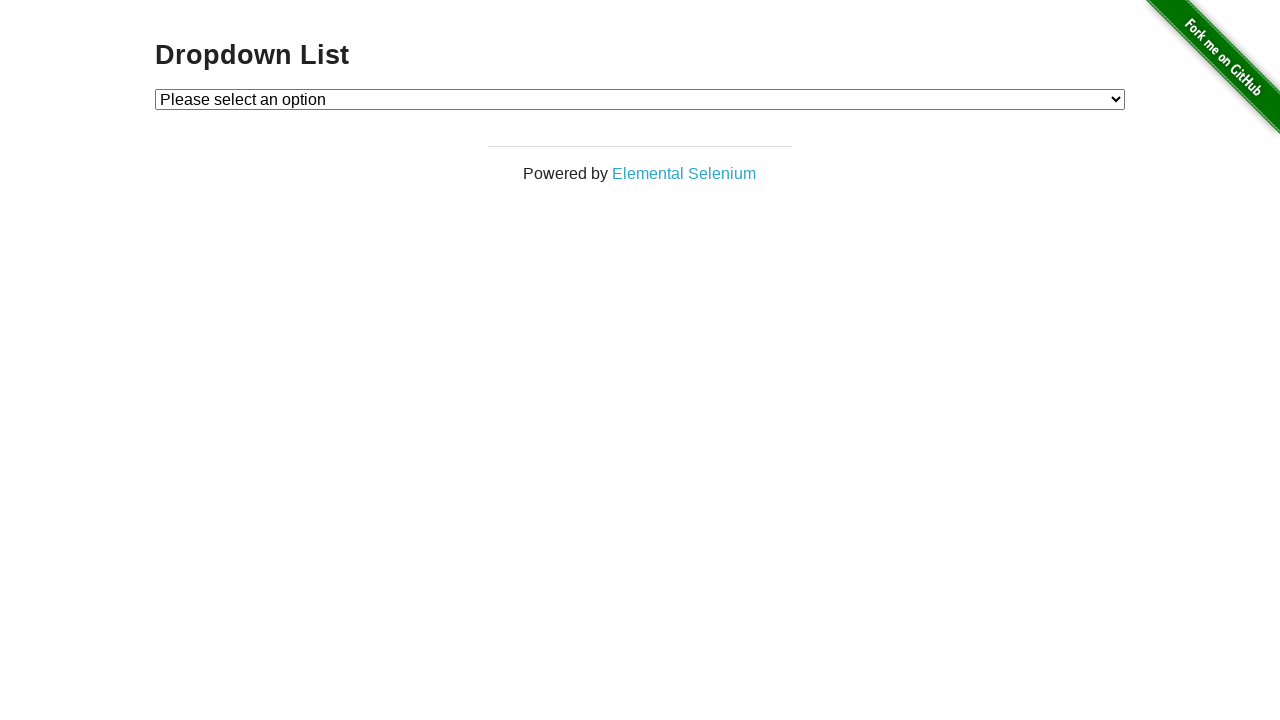

Waited for dropdown element to be visible
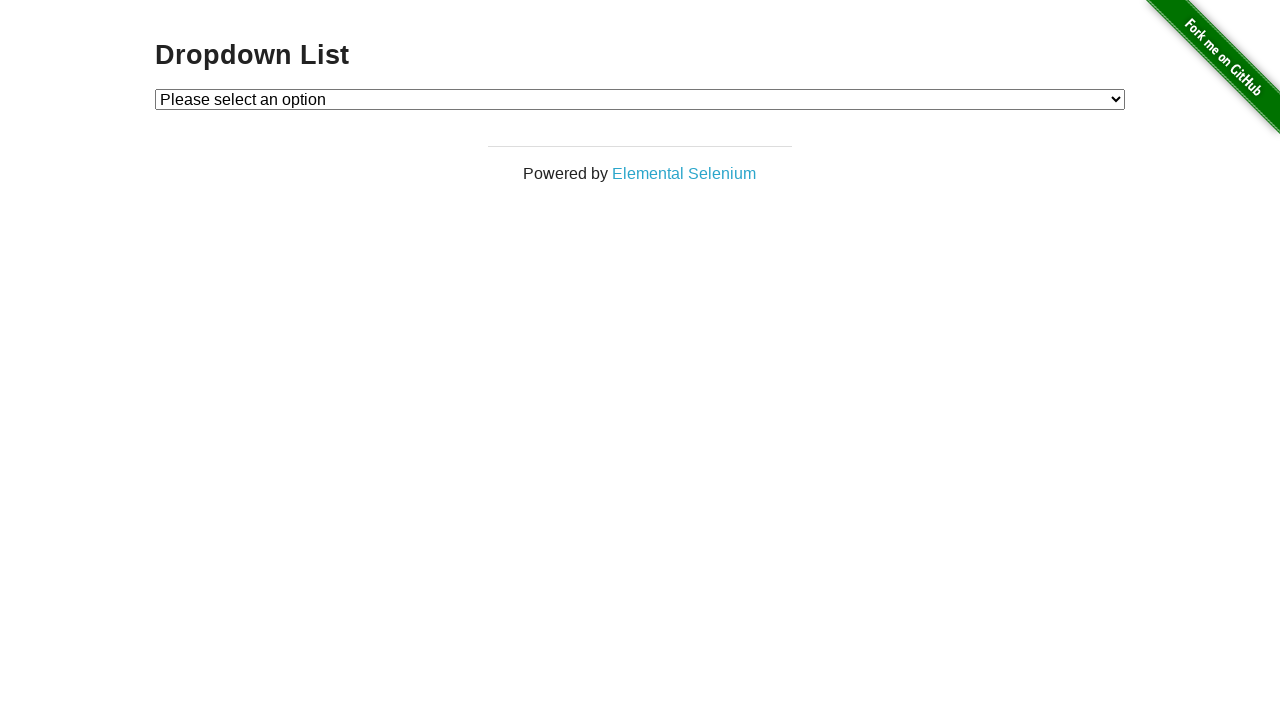

Selected 'Option 1' from dropdown by label text on #dropdown
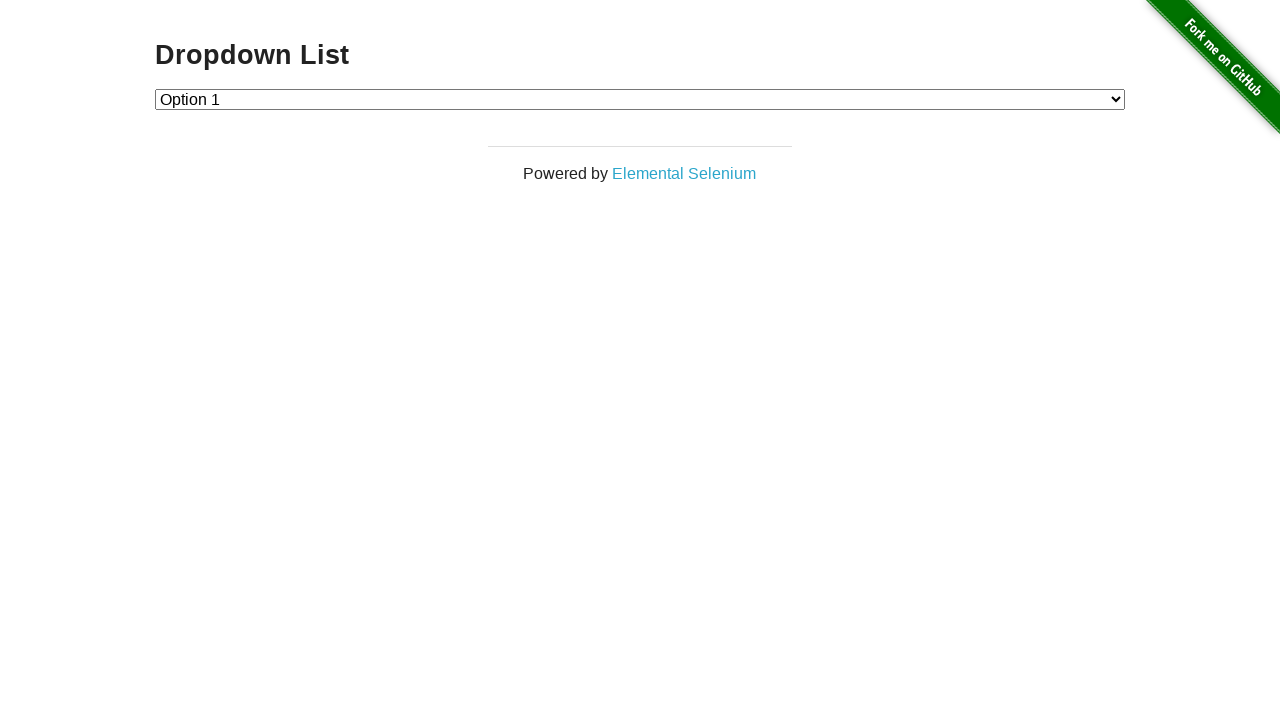

Retrieved selected option text from dropdown
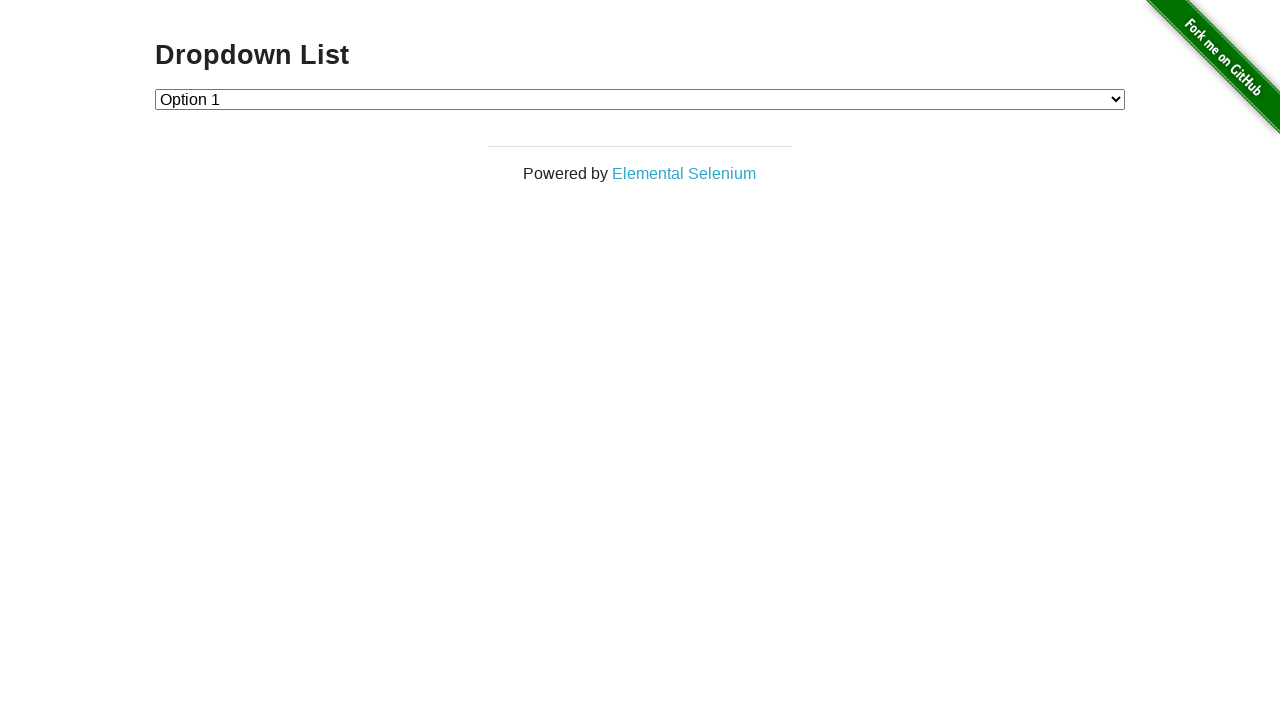

Verified that 'Option 1' is selected in dropdown
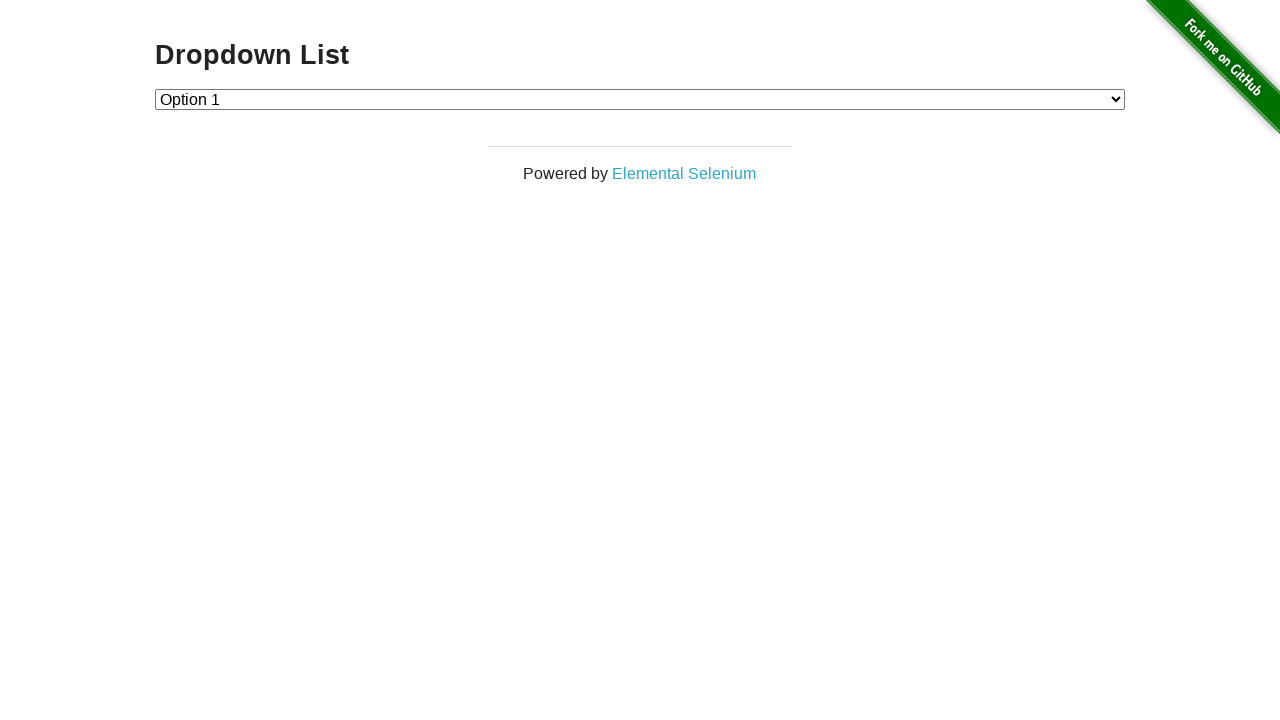

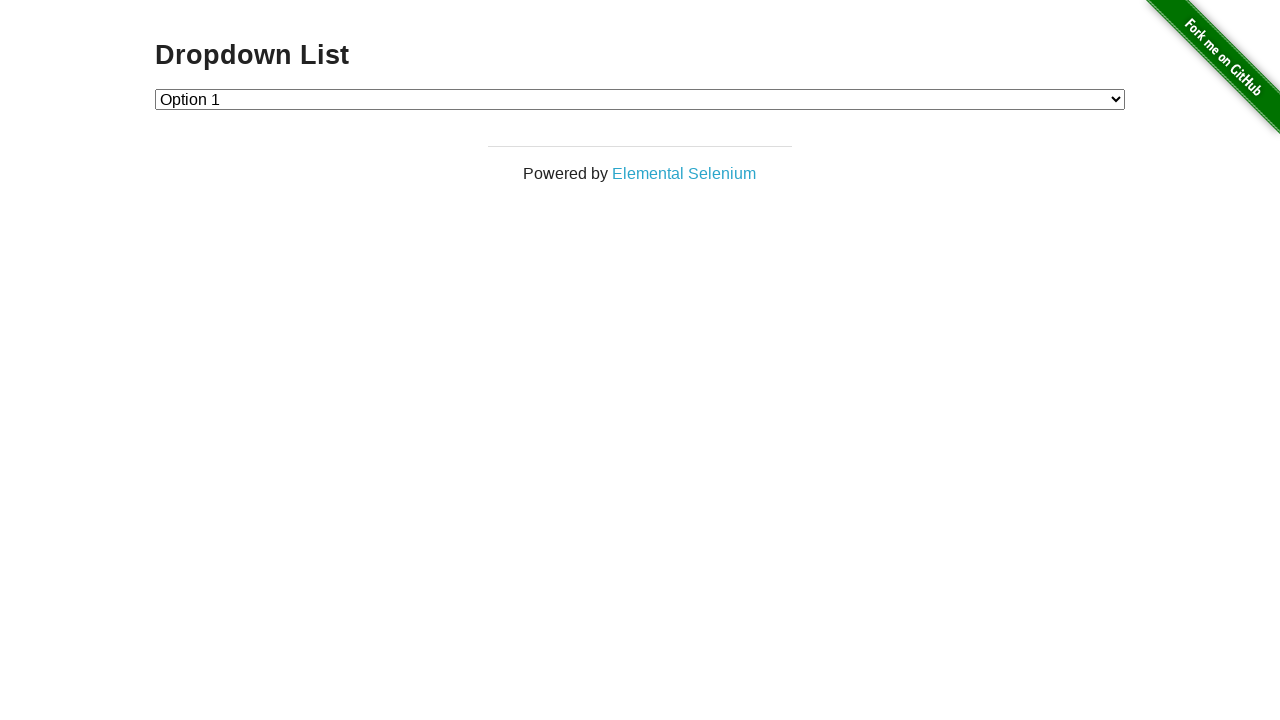